Tests file download functionality by navigating to a download page and clicking on a file link to initiate download.

Starting URL: https://the-internet.herokuapp.com/download

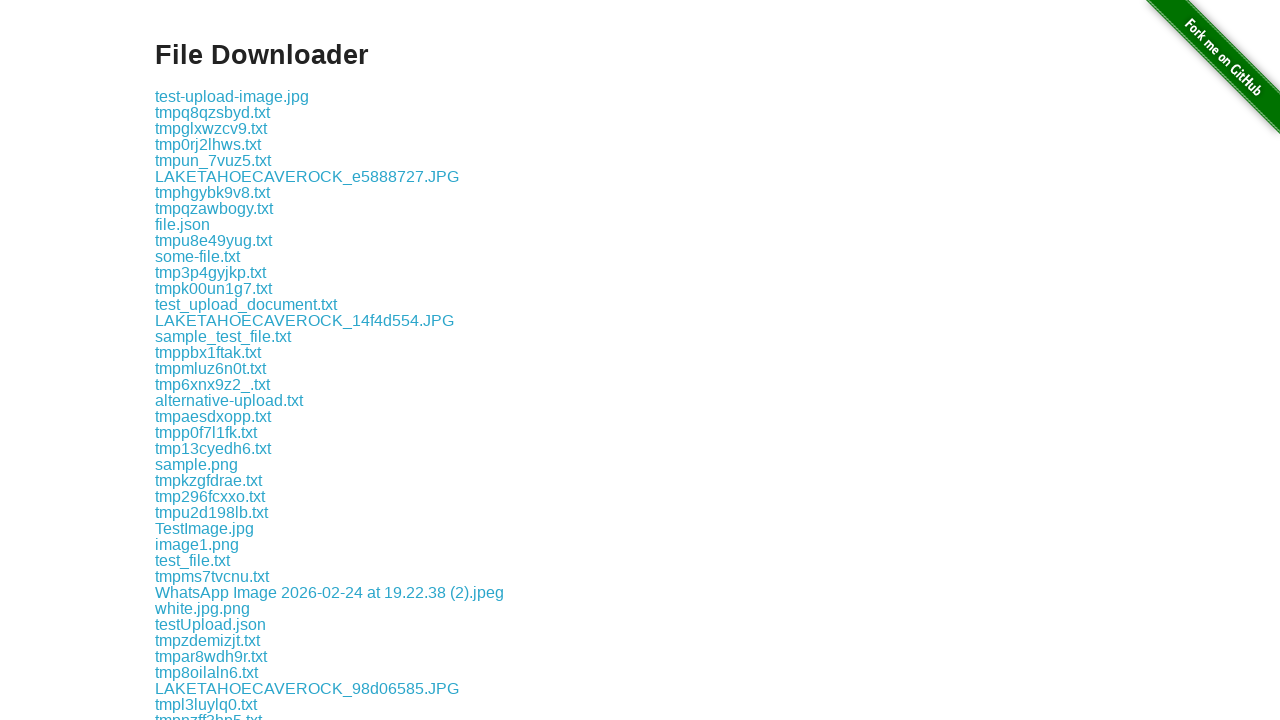

Navigated to download page
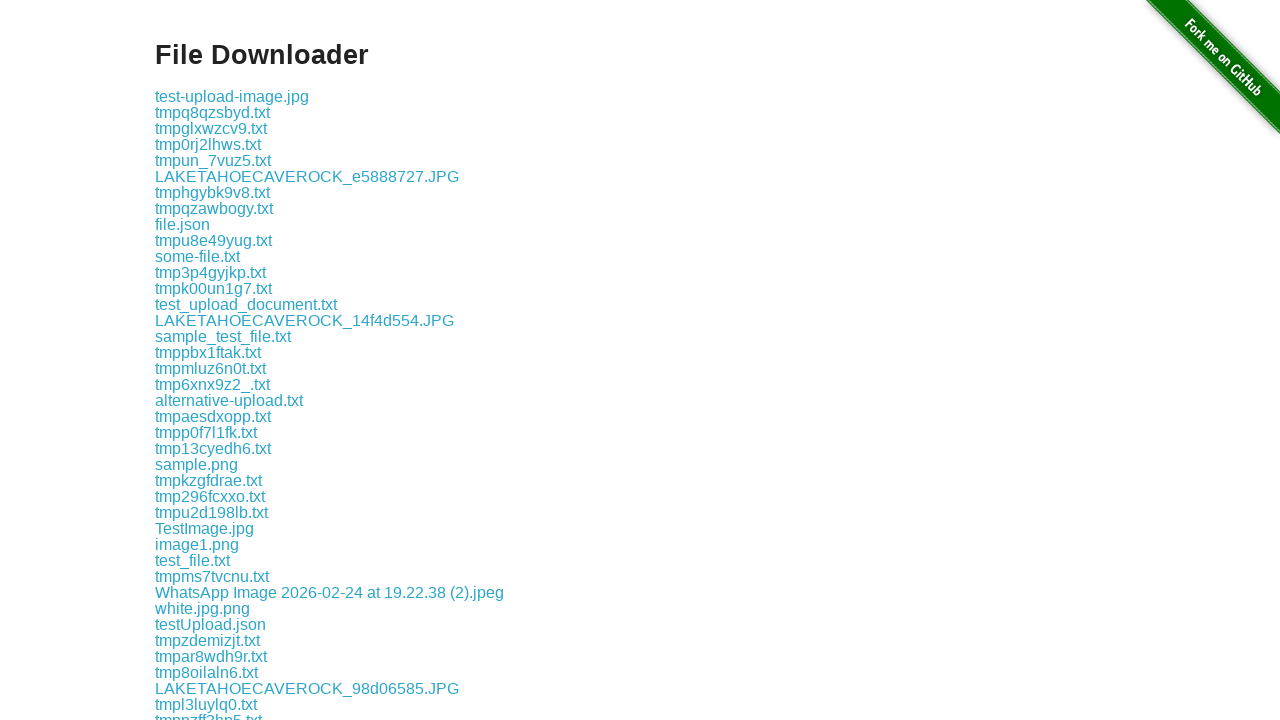

Clicked on selenium-snapshot.png file link to initiate download at (238, 360) on a:text('selenium-snapshot.png')
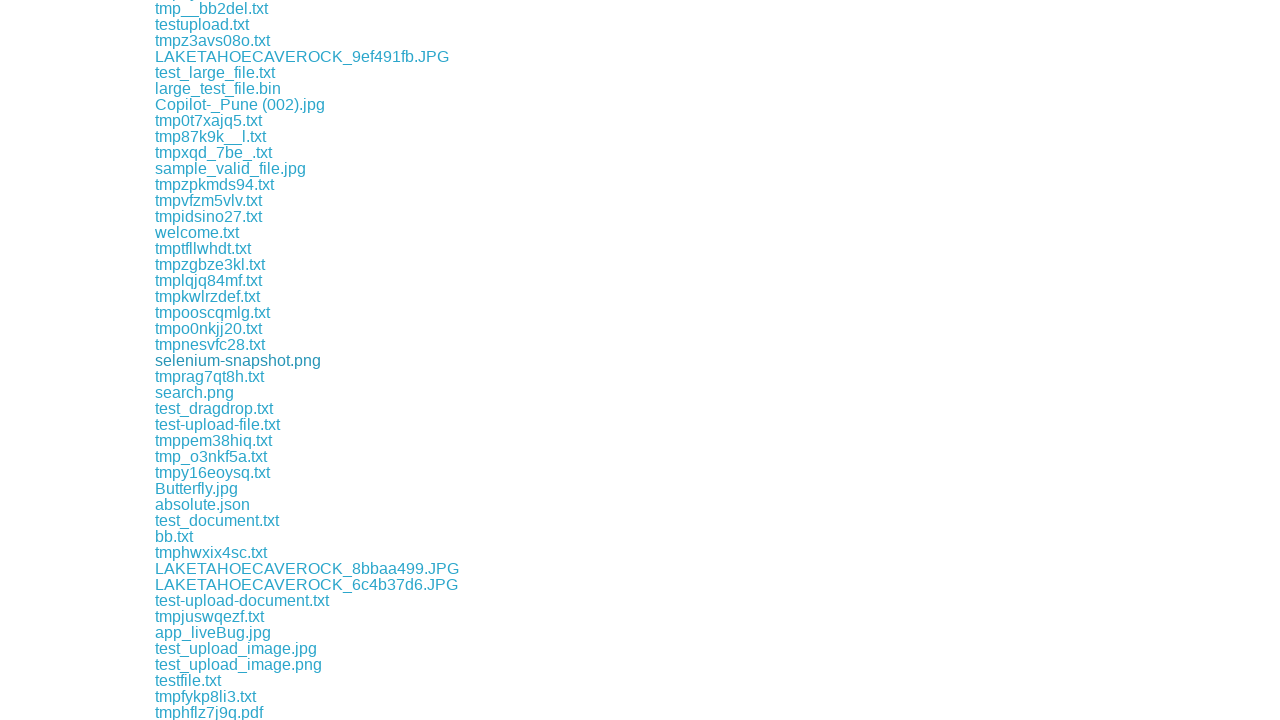

Waited 500ms for download to initiate
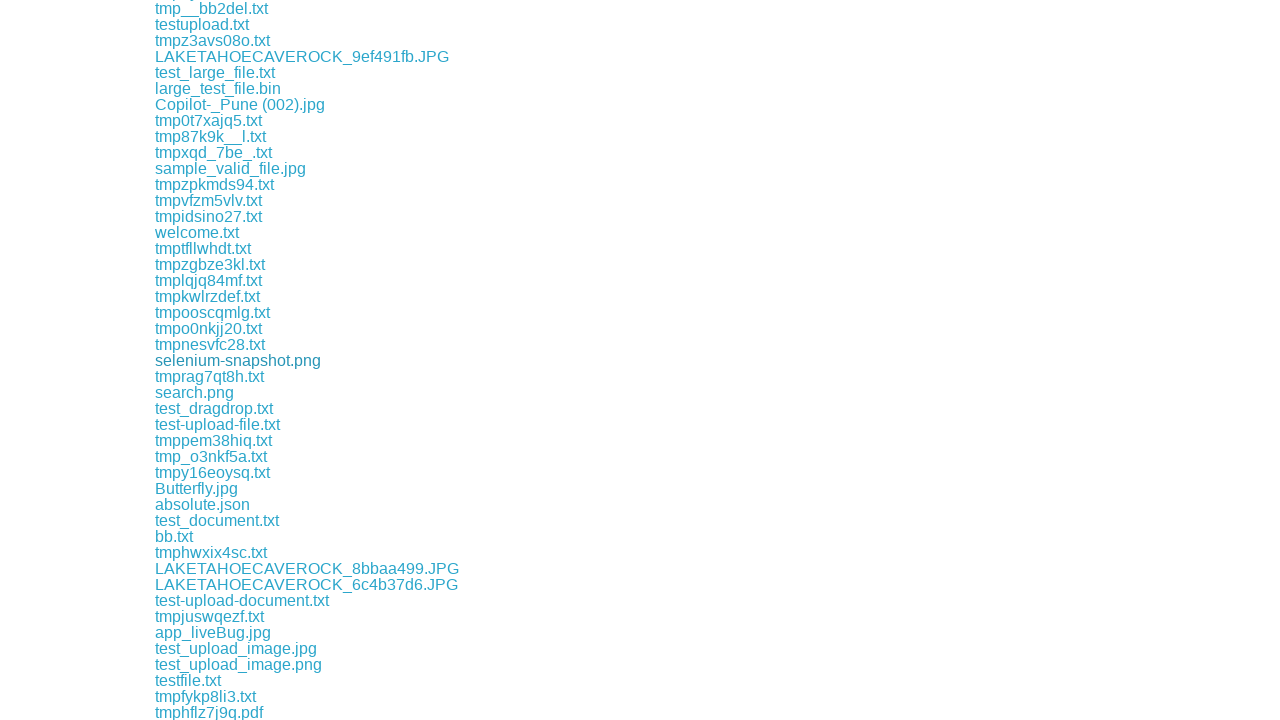

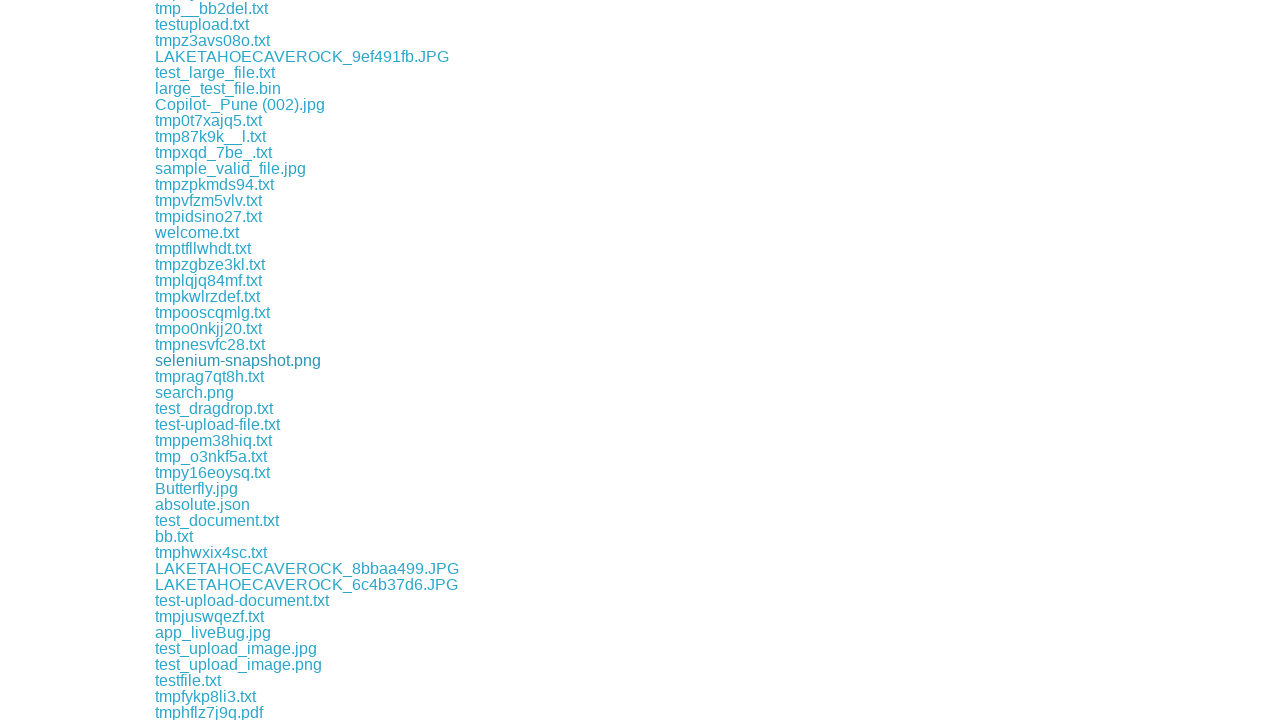